Tests the nickname generation functionality by clicking the generate button and verifying that a result link is displayed

Starting URL: https://mynickname.com/ru/generate

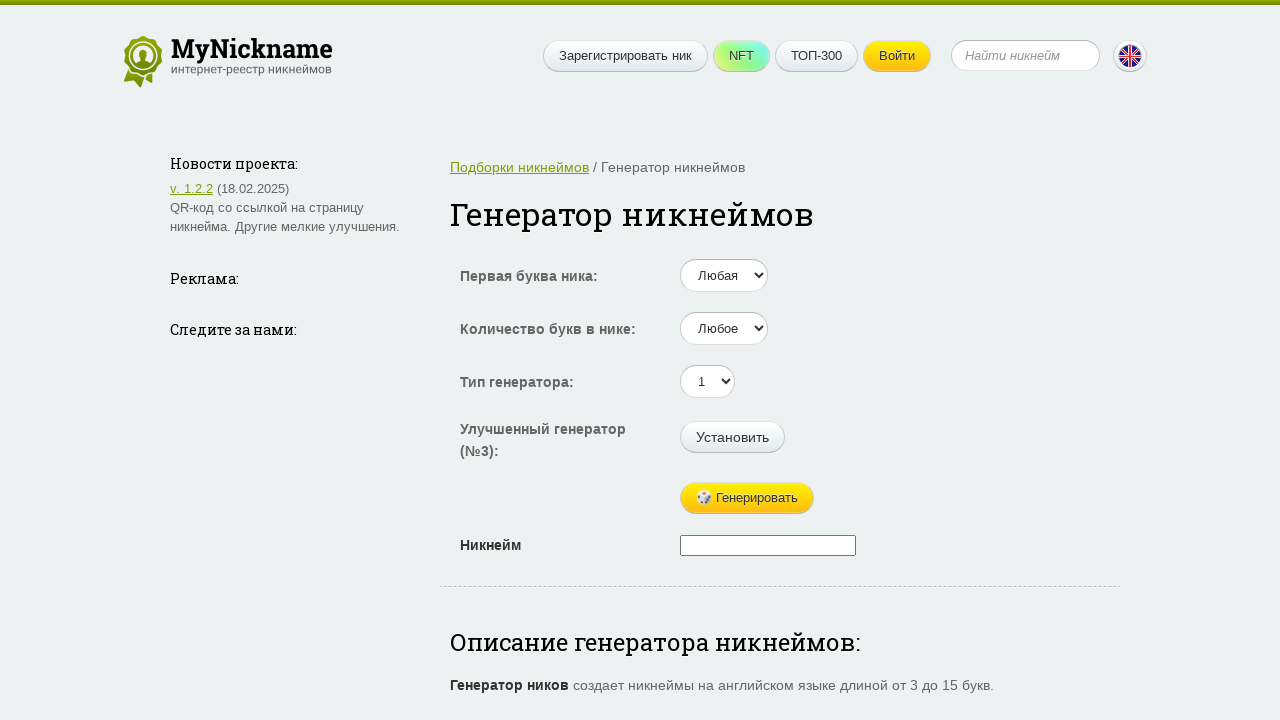

Clicked the generate button to generate a nickname at (747, 498) on xpath=/html/body/div[1]/div[1]/div[1]/div[2]/form/table/tbody/tr[5]/td[2]/input
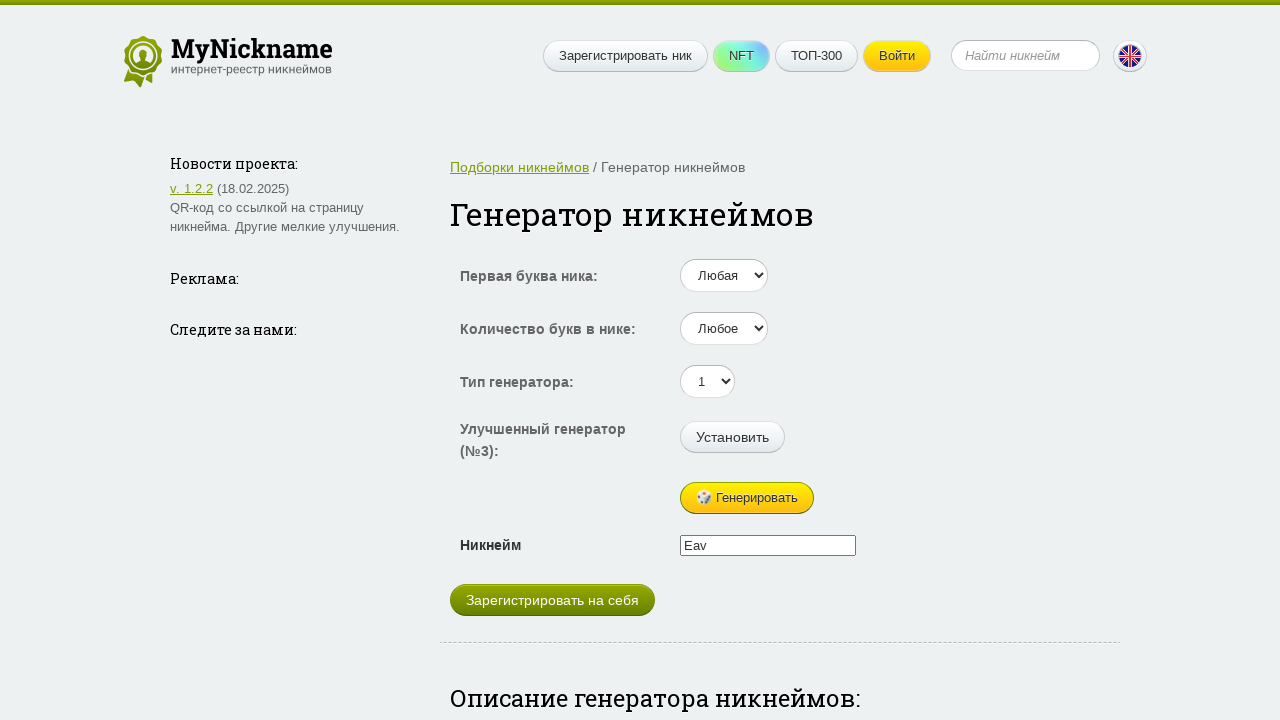

Result link appeared - nickname generation completed successfully
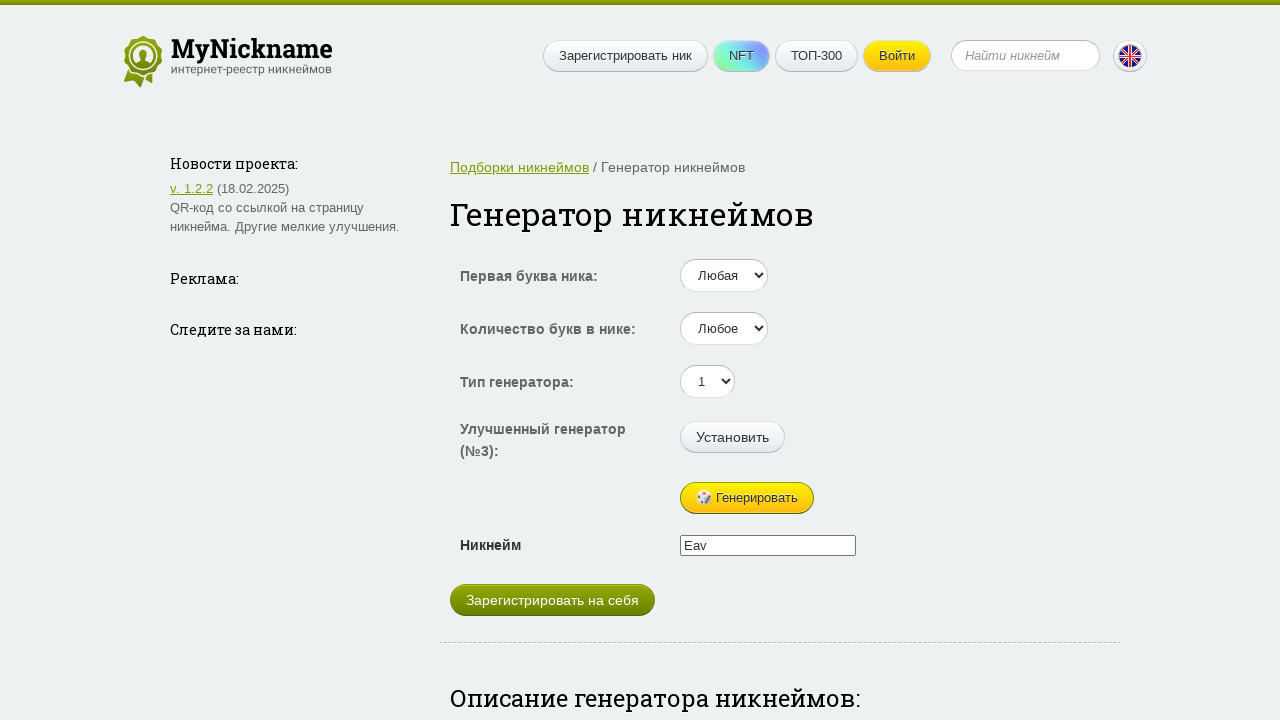

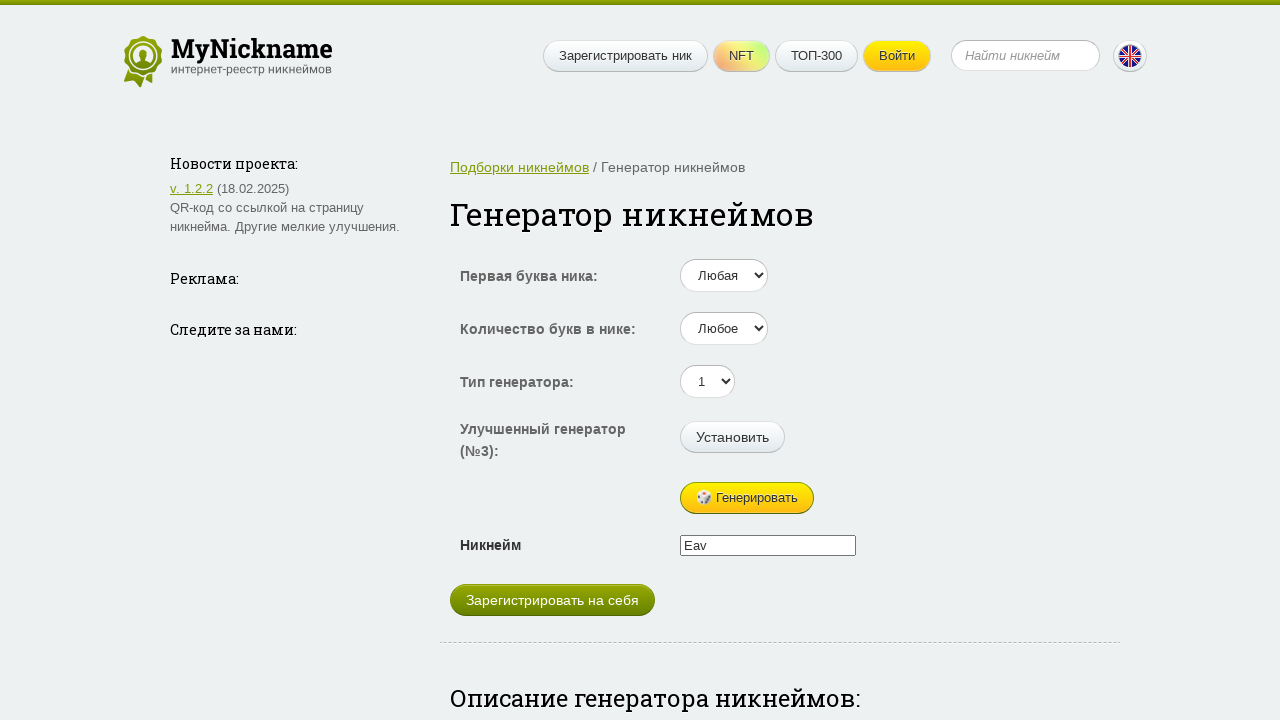